Tests mouse hover interactions and password field visibility toggle functionality on a demo web application

Starting URL: https://demoapps.qspiders.com/

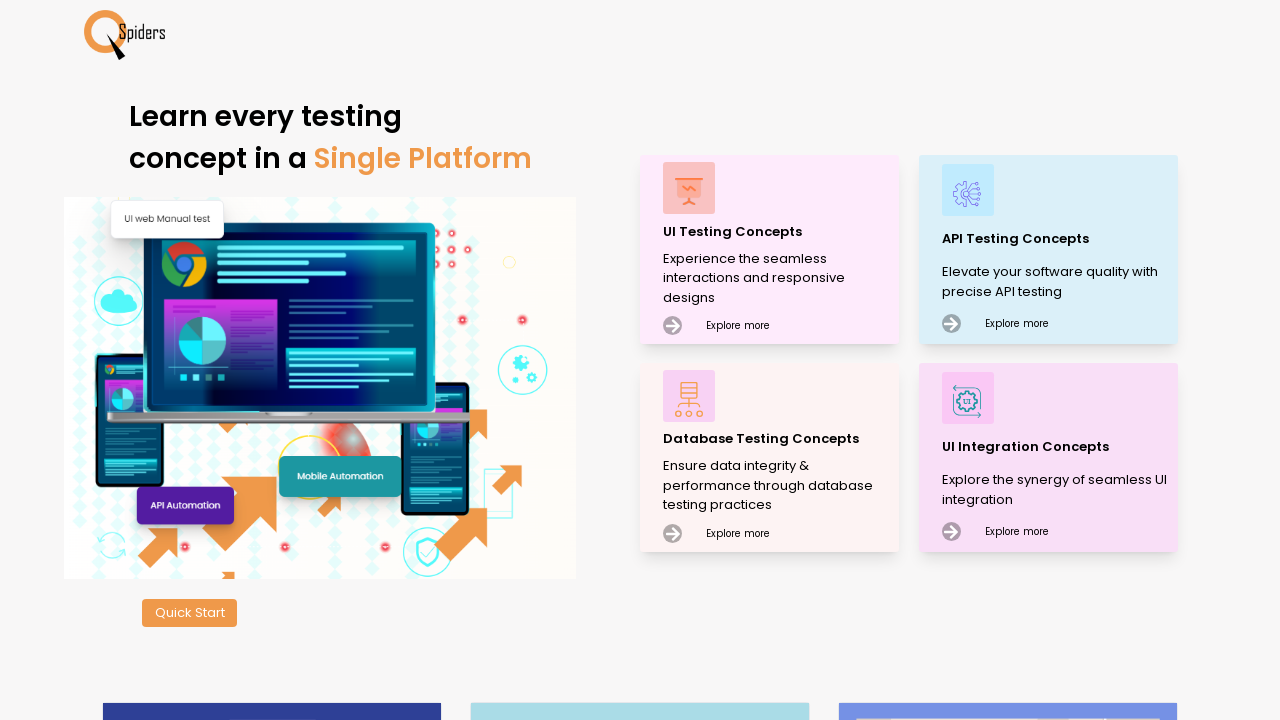

Clicked on 'UI Testing Concepts' option at (778, 232) on xpath=//p[text()='UI Testing Concepts']
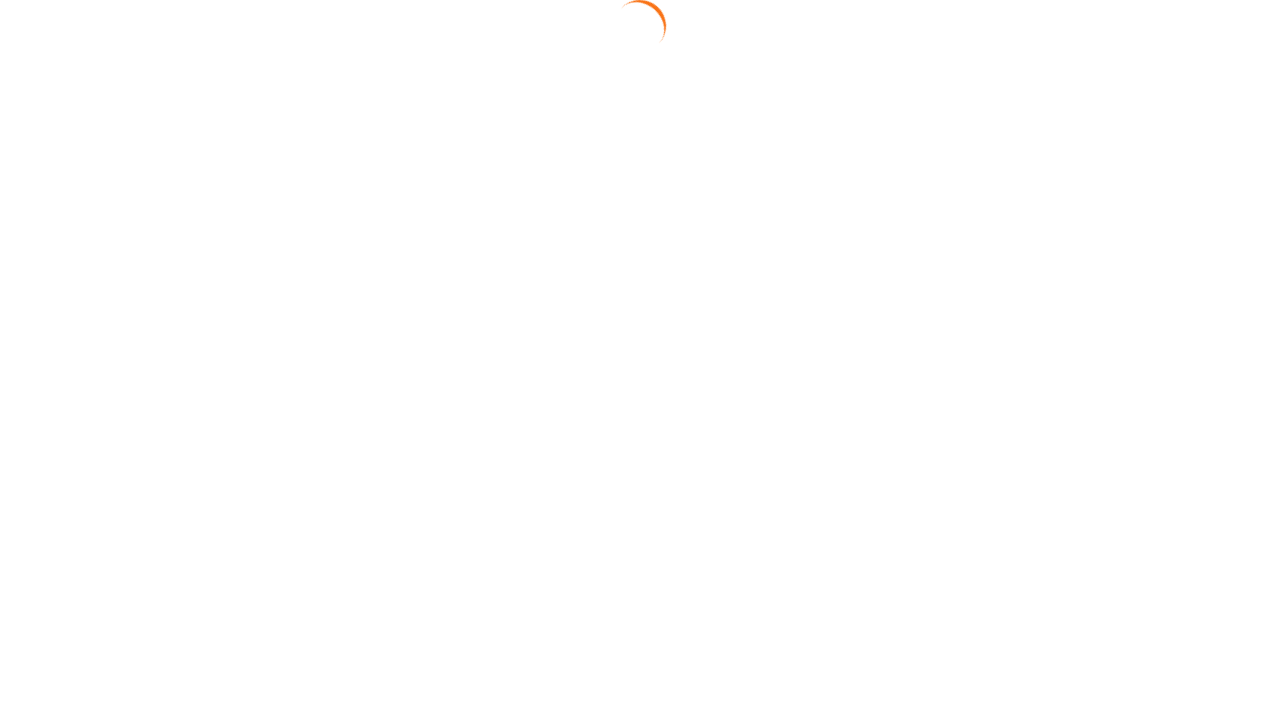

Web Elements section loaded
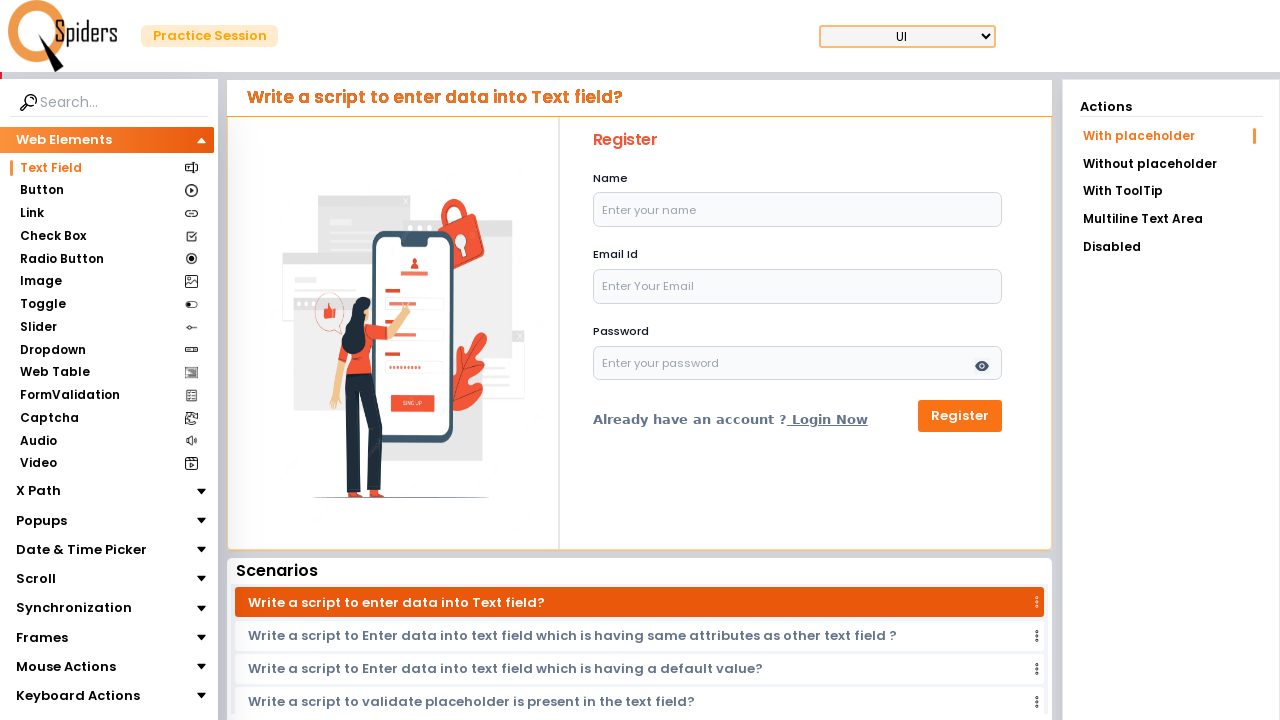

Clicked on 'Web Elements' section at (64, 140) on xpath=//section[.='Web Elements']
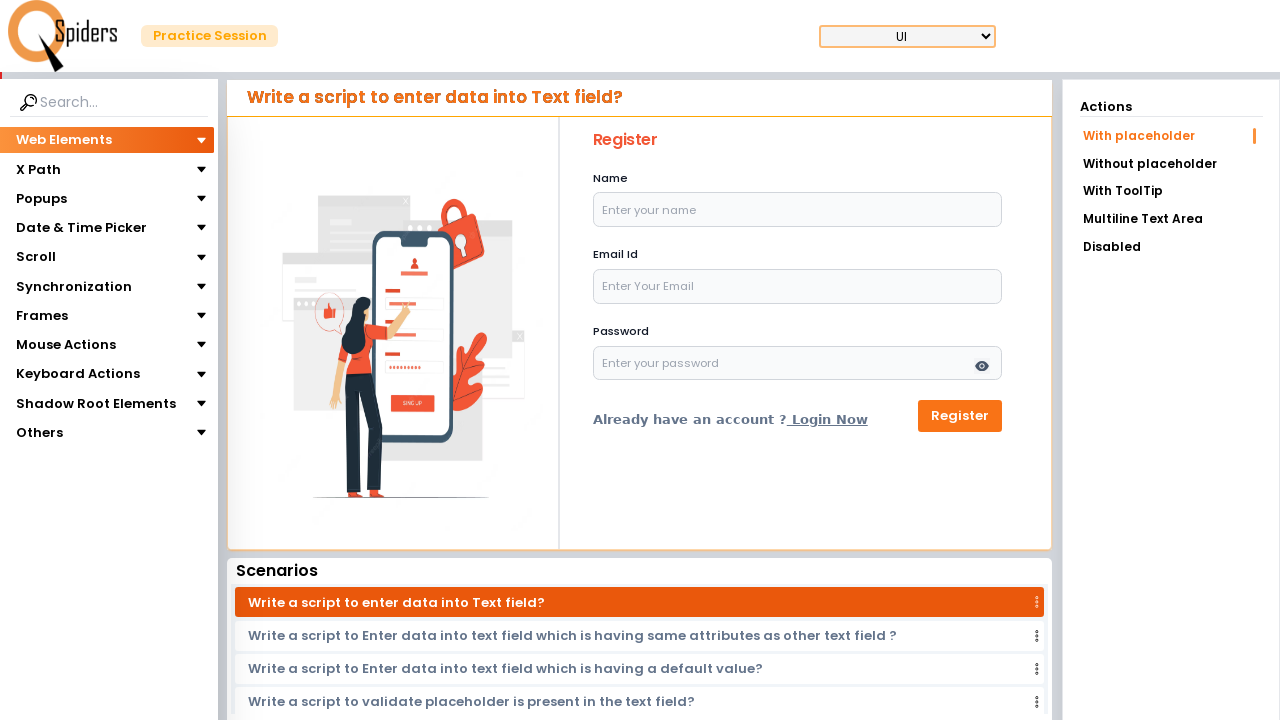

Hovered over 'Mouse Actions' section at (66, 345) on xpath=//section[text()='Mouse Actions']
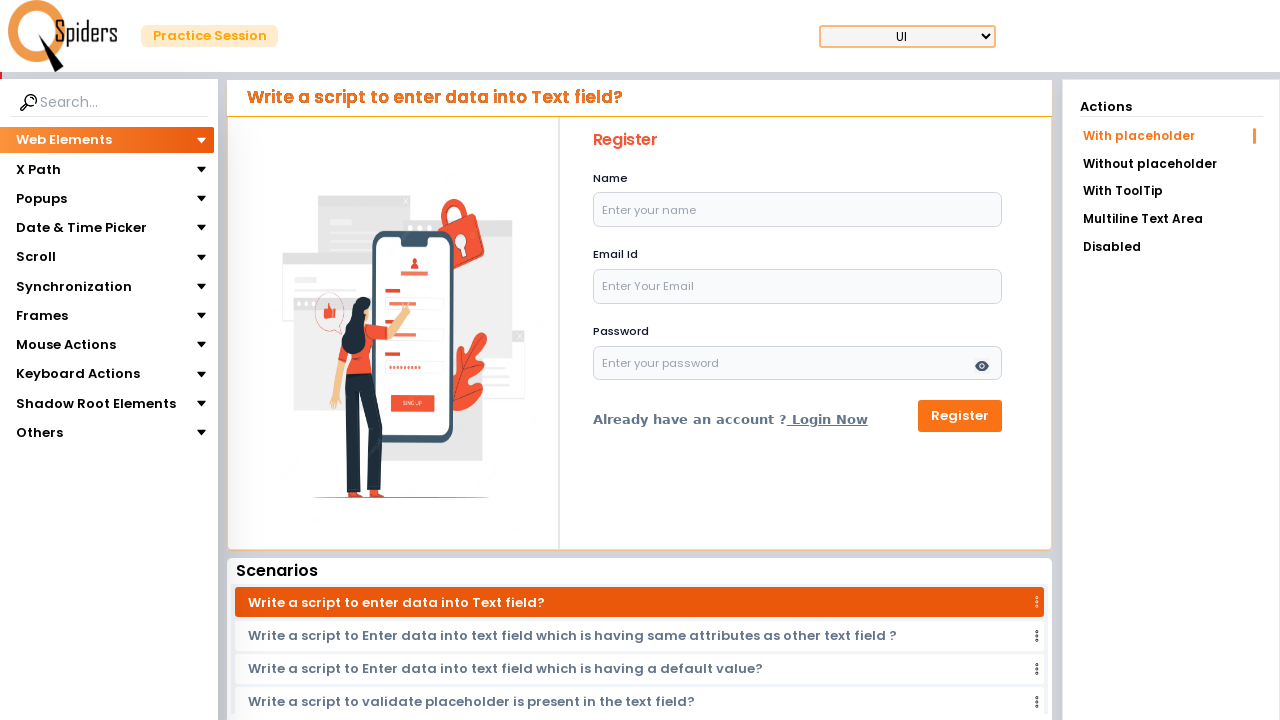

Clicked on 'Mouse Actions' section at (66, 345) on xpath=//section[text()='Mouse Actions']
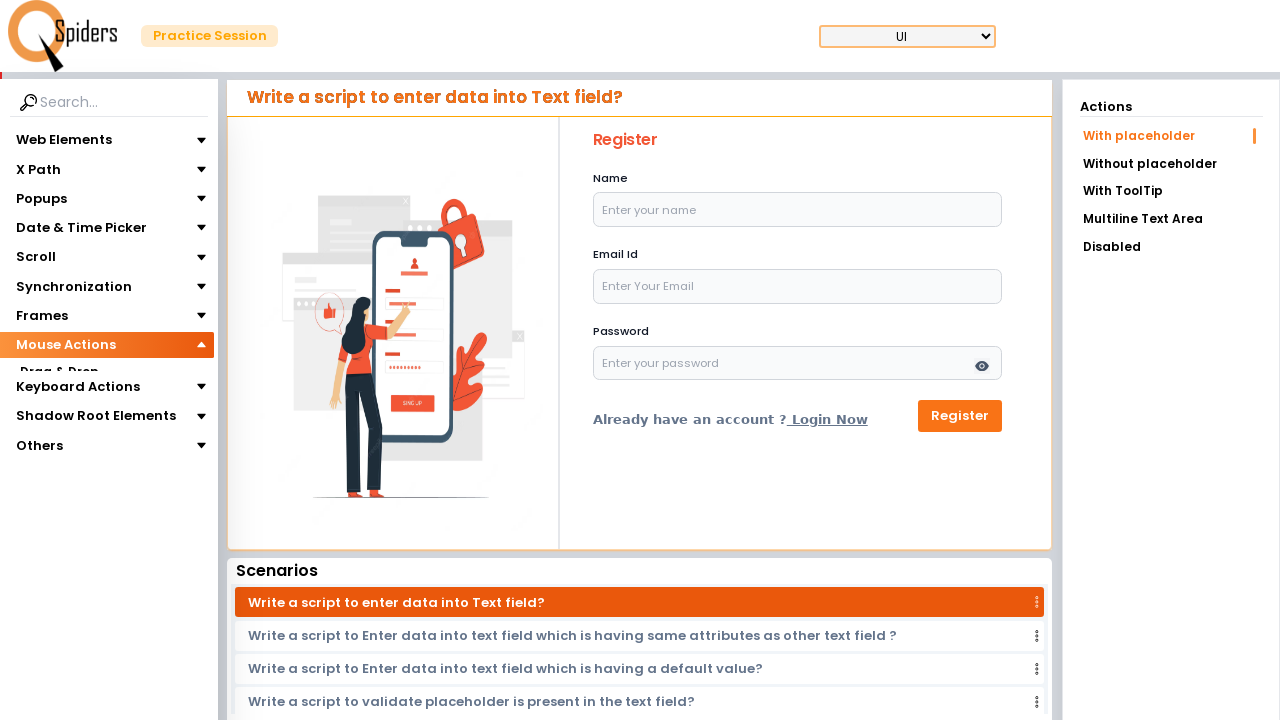

Hovered over 'Mouse Hover' option at (60, 395) on xpath=//section[.='Mouse Hover']
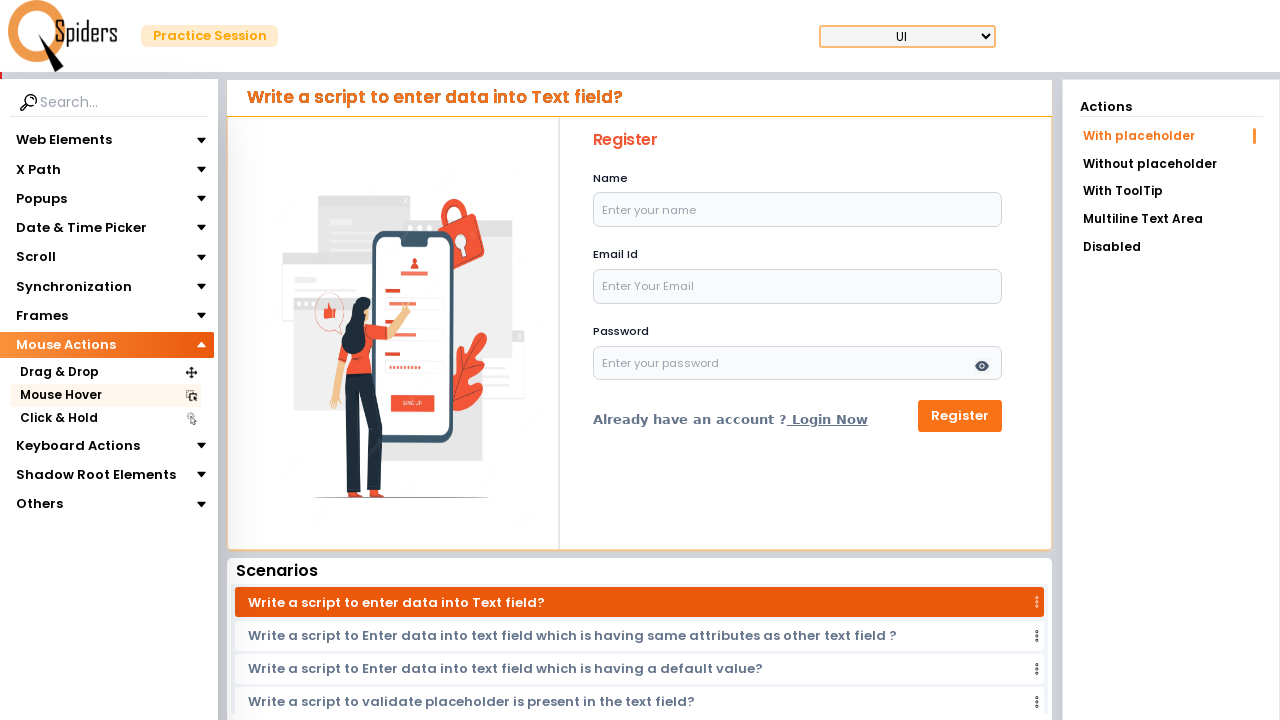

Clicked on 'Mouse Hover' option at (60, 395) on xpath=//section[.='Mouse Hover']
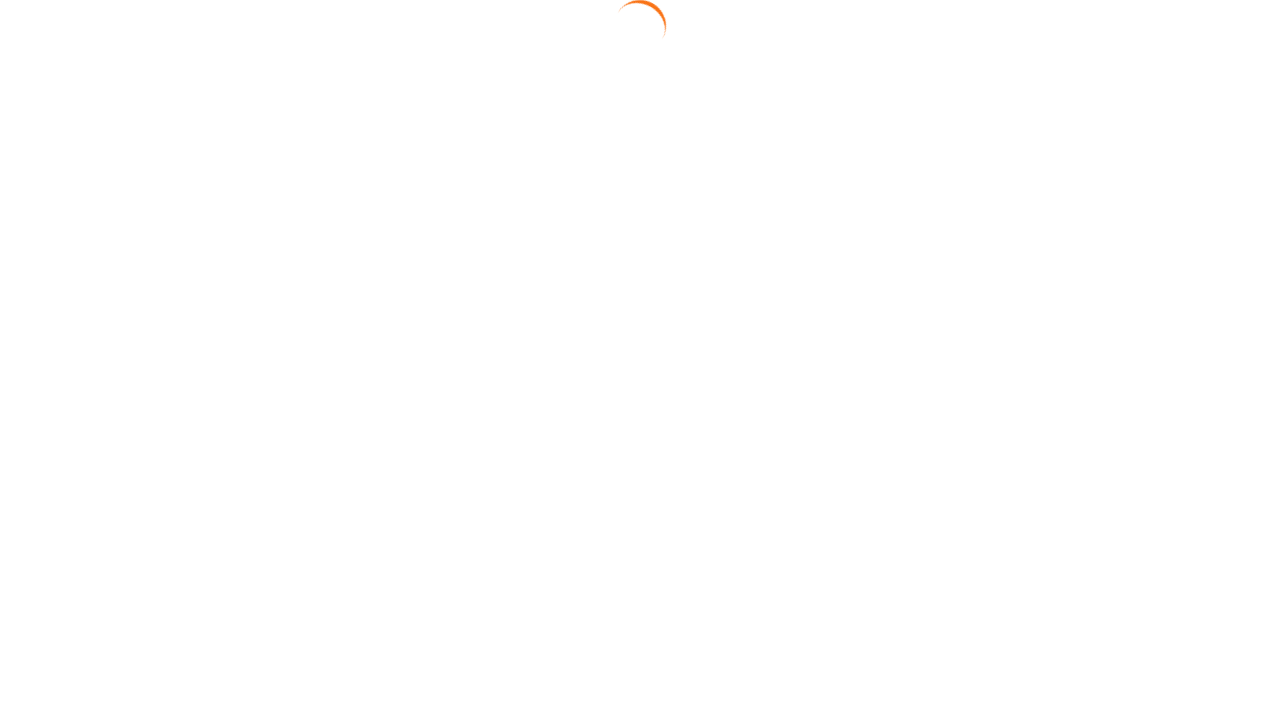

Entered 'L' in password field on xpath=//input[@type='password']
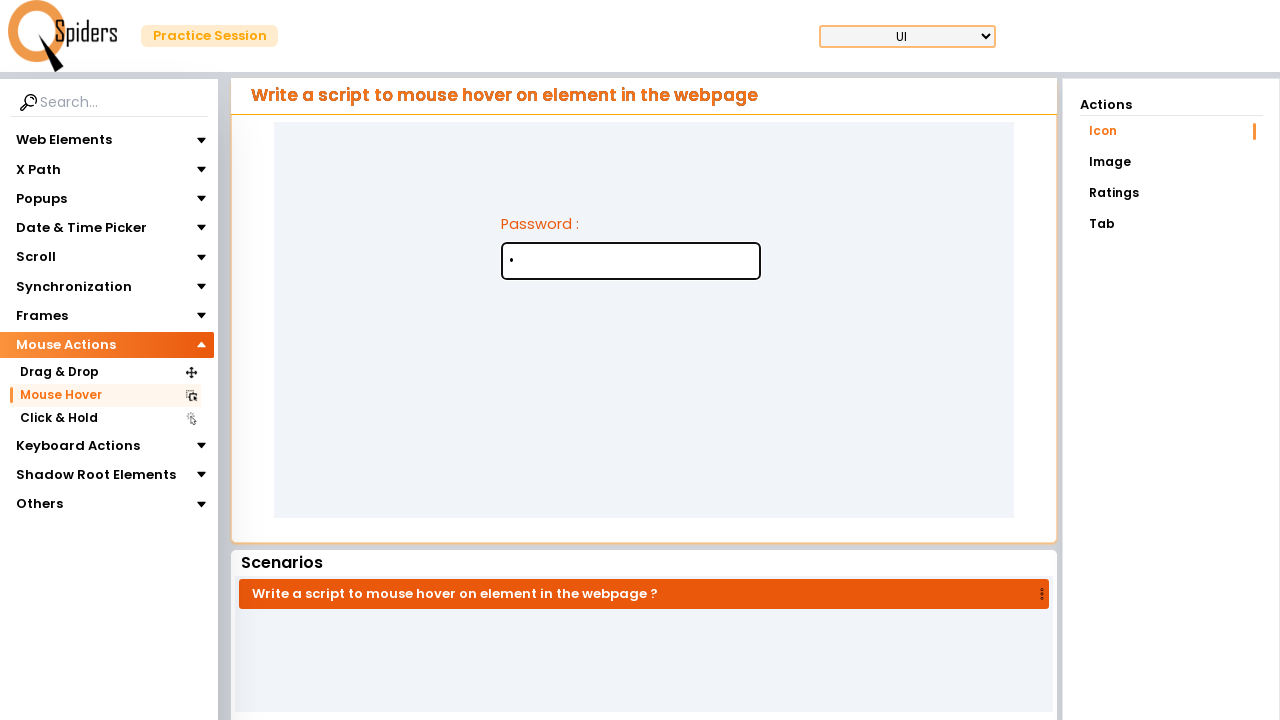

Hovered over eye icon to toggle password visibility at (779, 260) on xpath=//img[@class='w-5 h-5 mt-5 ml-3 cursor-pointer ']
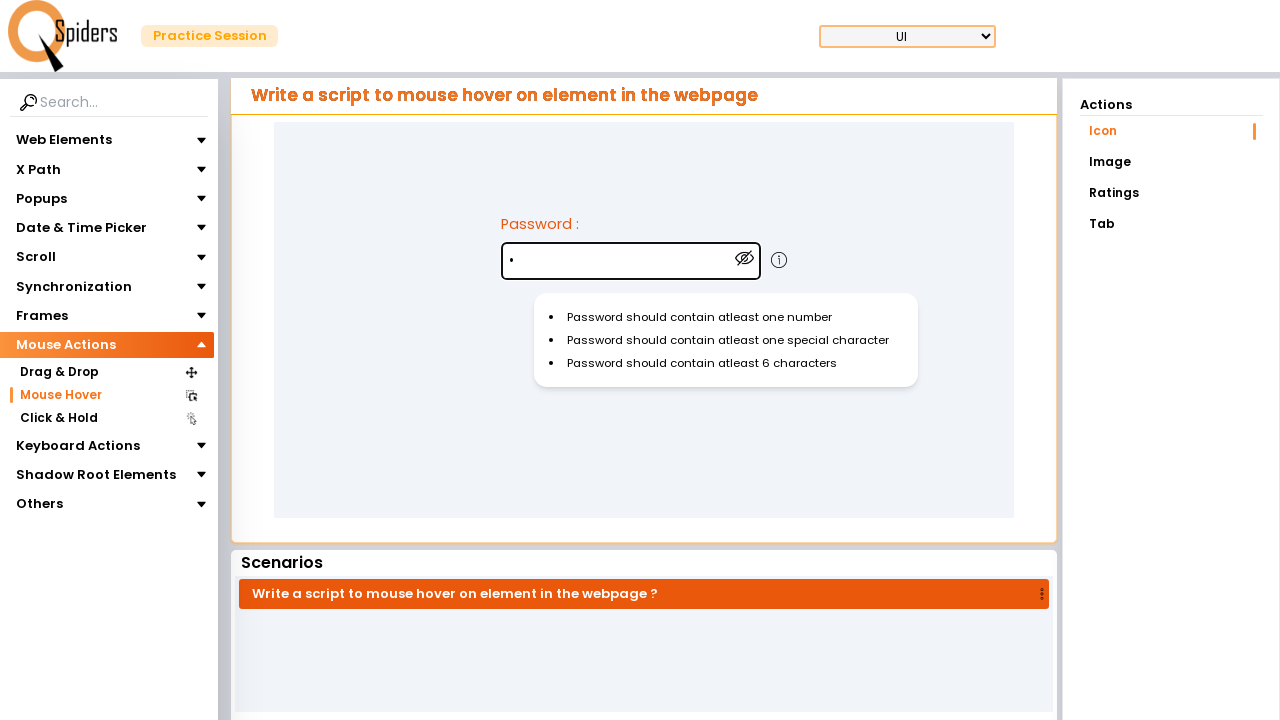

Clicked eye icon to show password at (779, 260) on xpath=//img[@class='w-5 h-5 mt-5 ml-3 cursor-pointer ']
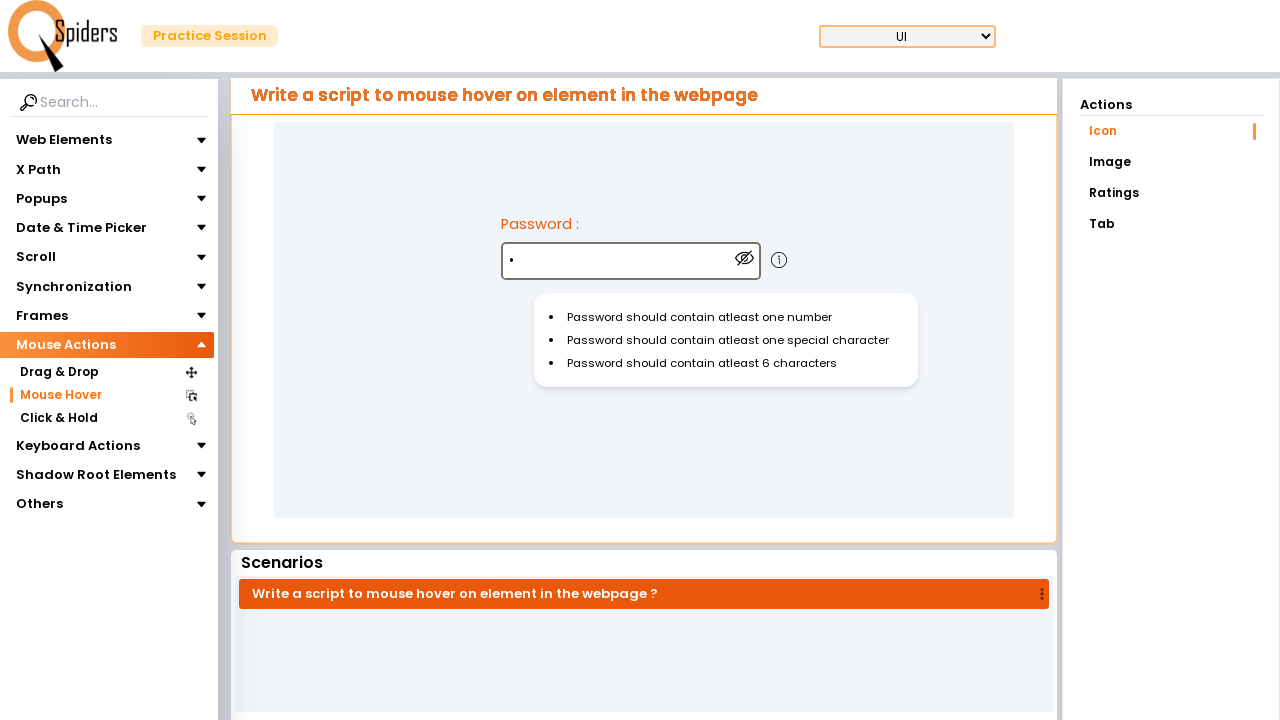

Typed '9' in password field on xpath=//input[@type='password']
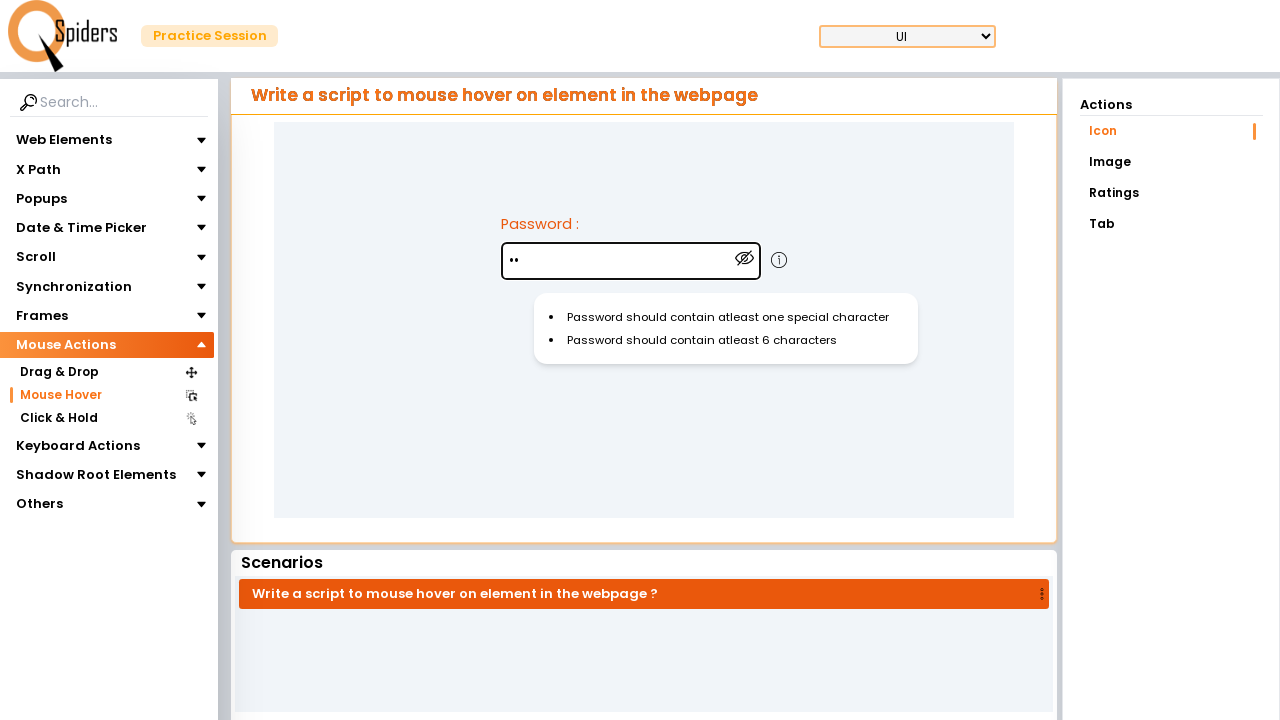

Hovered over eye icon again at (779, 260) on xpath=//img[@class='w-5 h-5 mt-5 ml-3 cursor-pointer ']
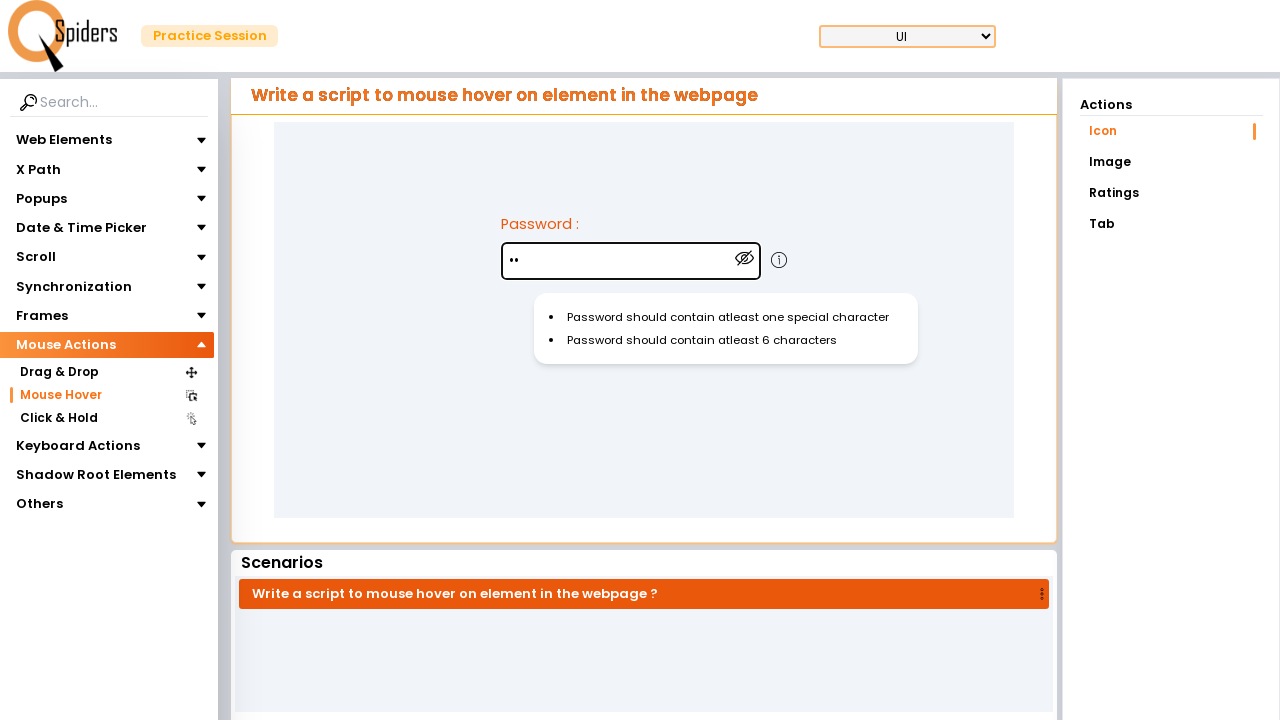

Clicked eye icon to hide password at (779, 260) on xpath=//img[@class='w-5 h-5 mt-5 ml-3 cursor-pointer ']
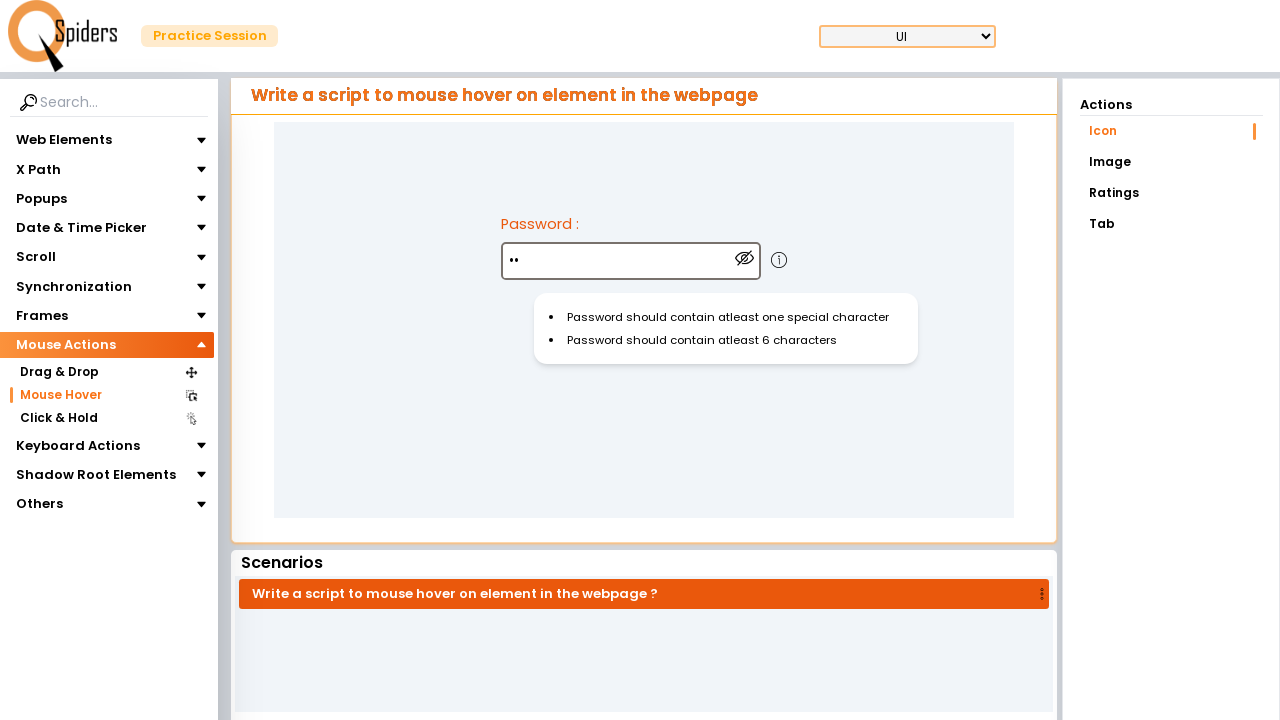

Typed '@' in password field on xpath=//input[@type='password']
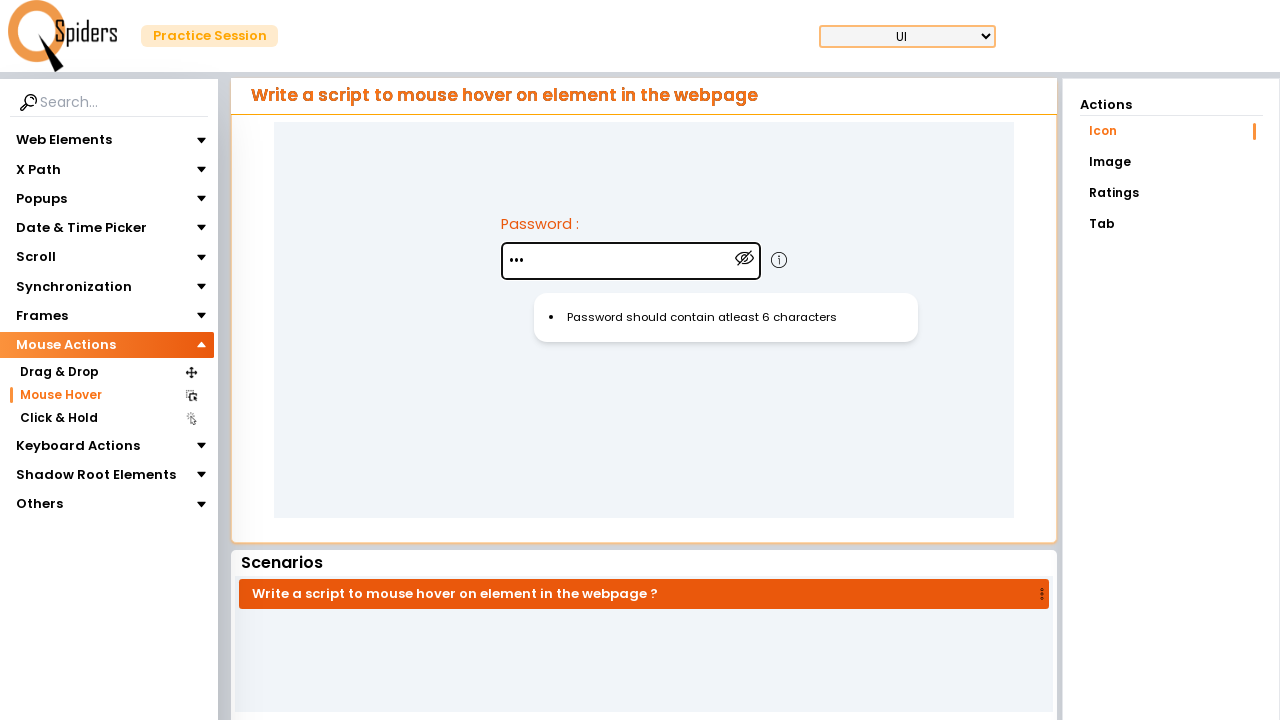

Hovered over eye icon once more at (779, 260) on xpath=//img[@class='w-5 h-5 mt-5 ml-3 cursor-pointer ']
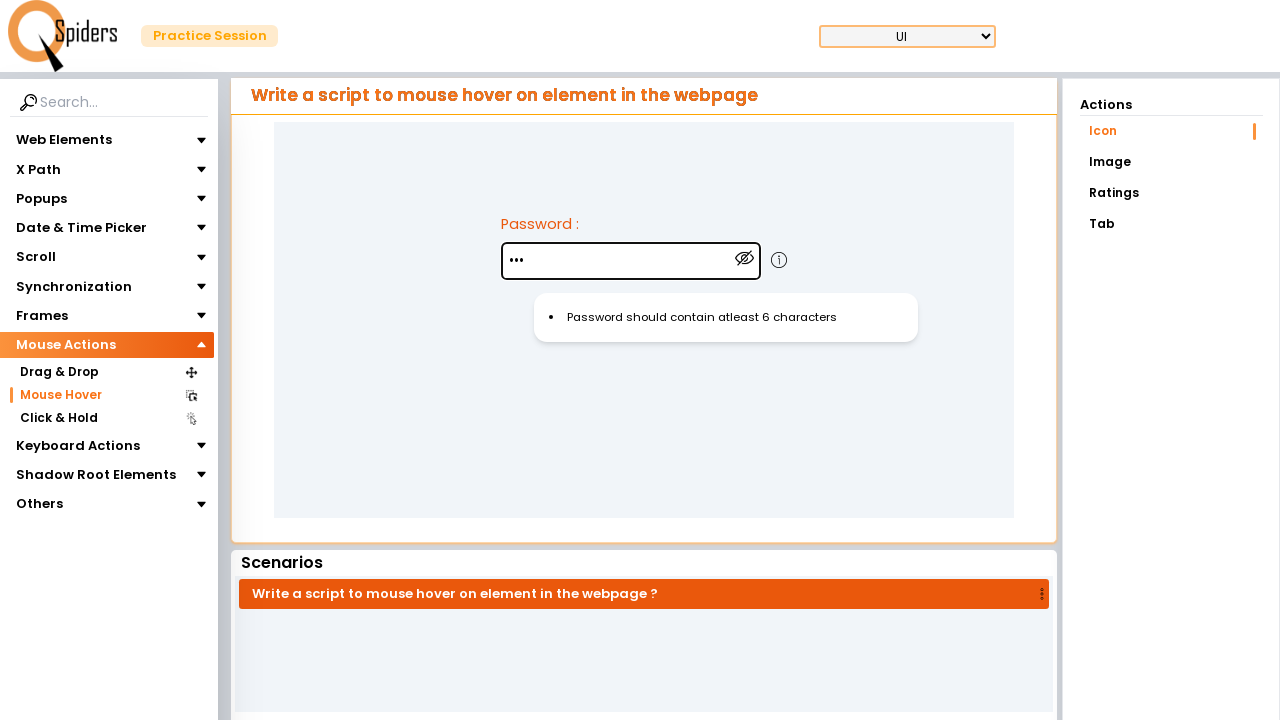

Clicked eye icon to show password again at (779, 260) on xpath=//img[@class='w-5 h-5 mt-5 ml-3 cursor-pointer ']
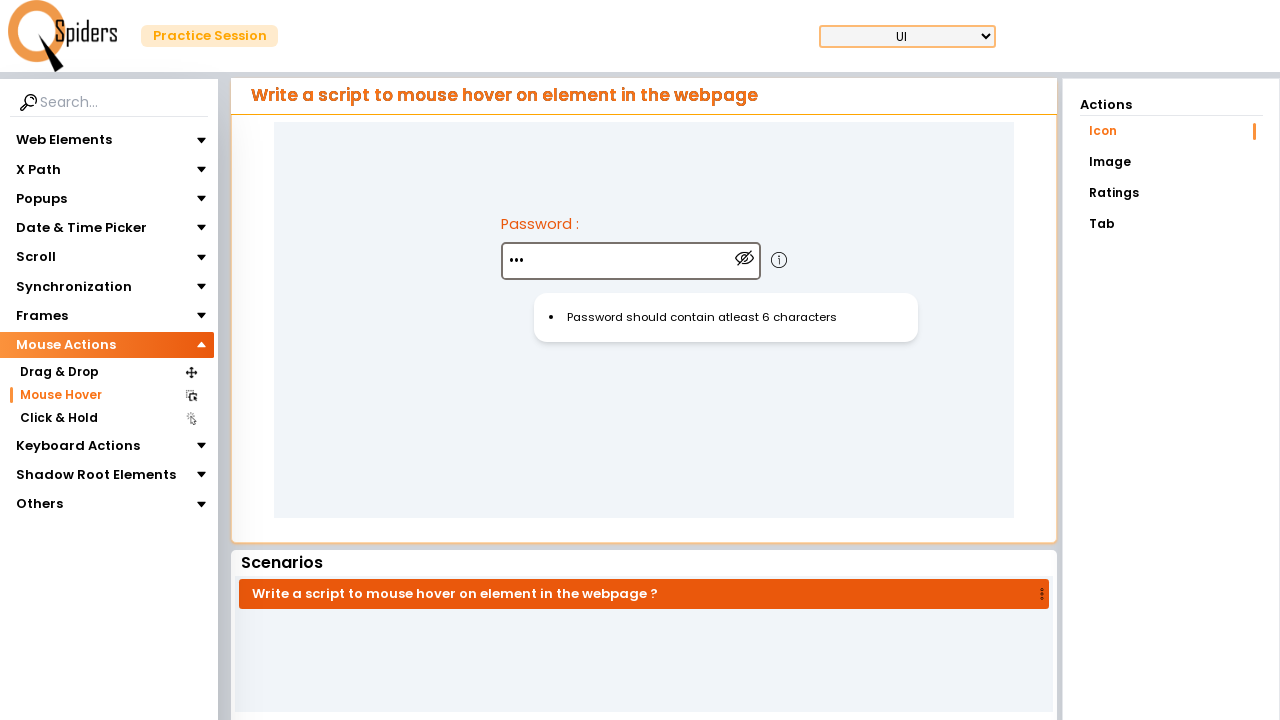

Typed 'password' to complete password entry on xpath=//input[@type='password']
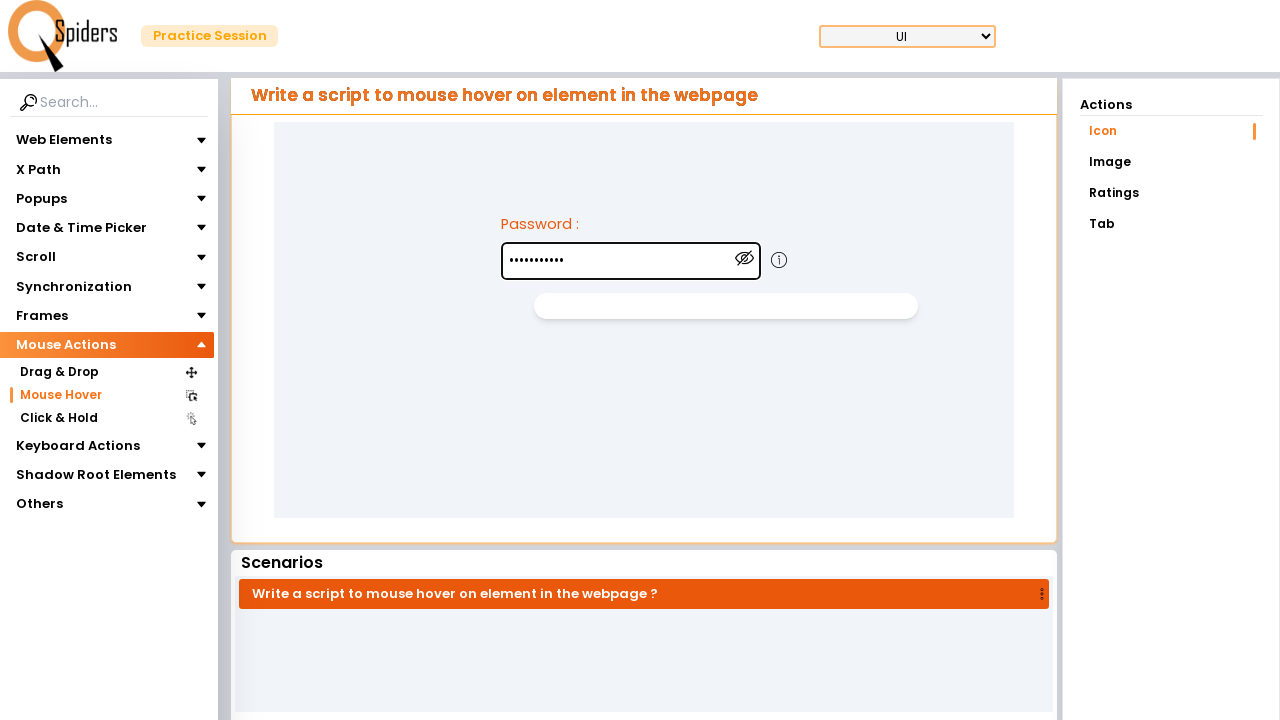

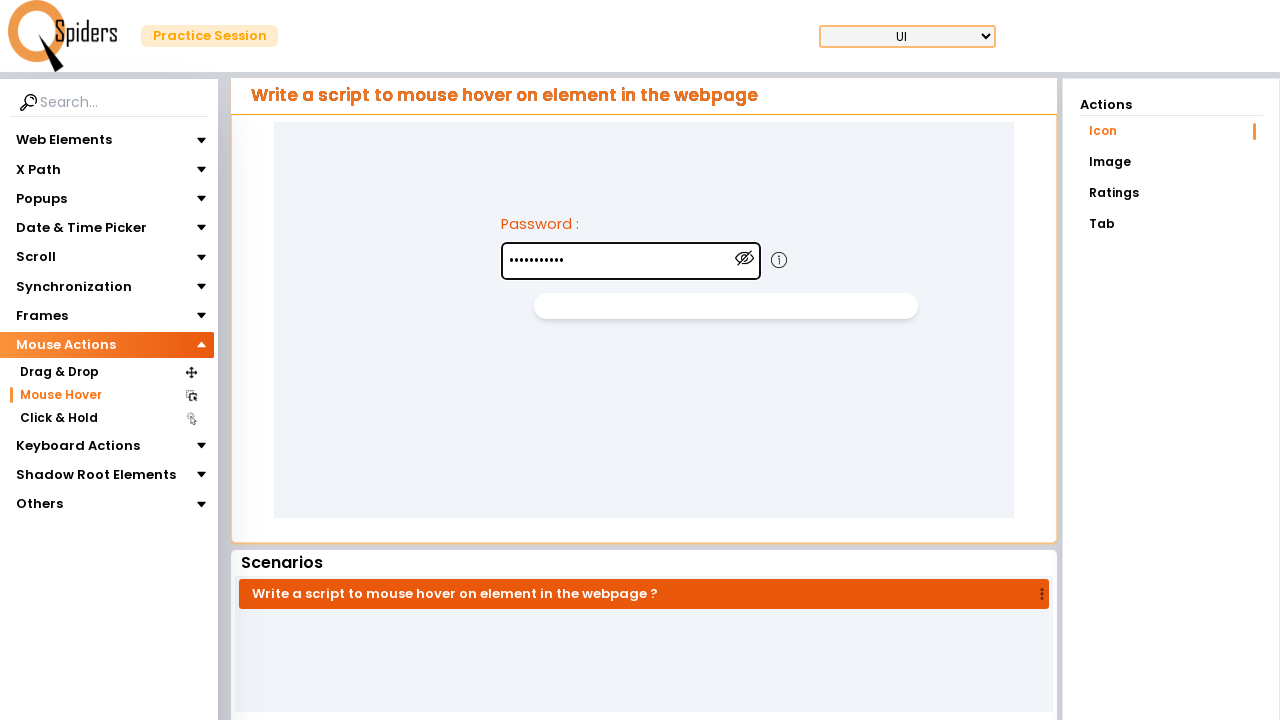